Tests the text writing functionality on an online whiteboard by creating a private board, selecting the text tool, and entering text on the canvas

Starting URL: https://wbo.ophir.dev/

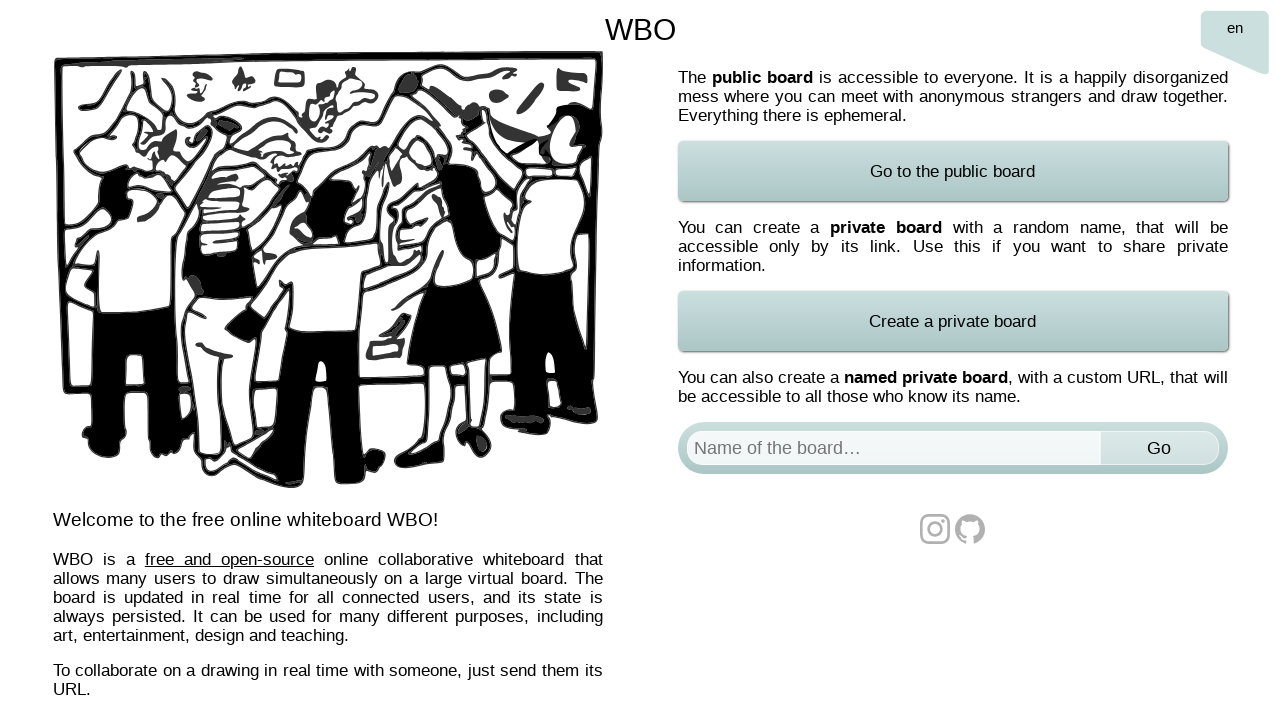

Waited for page to load (networkidle)
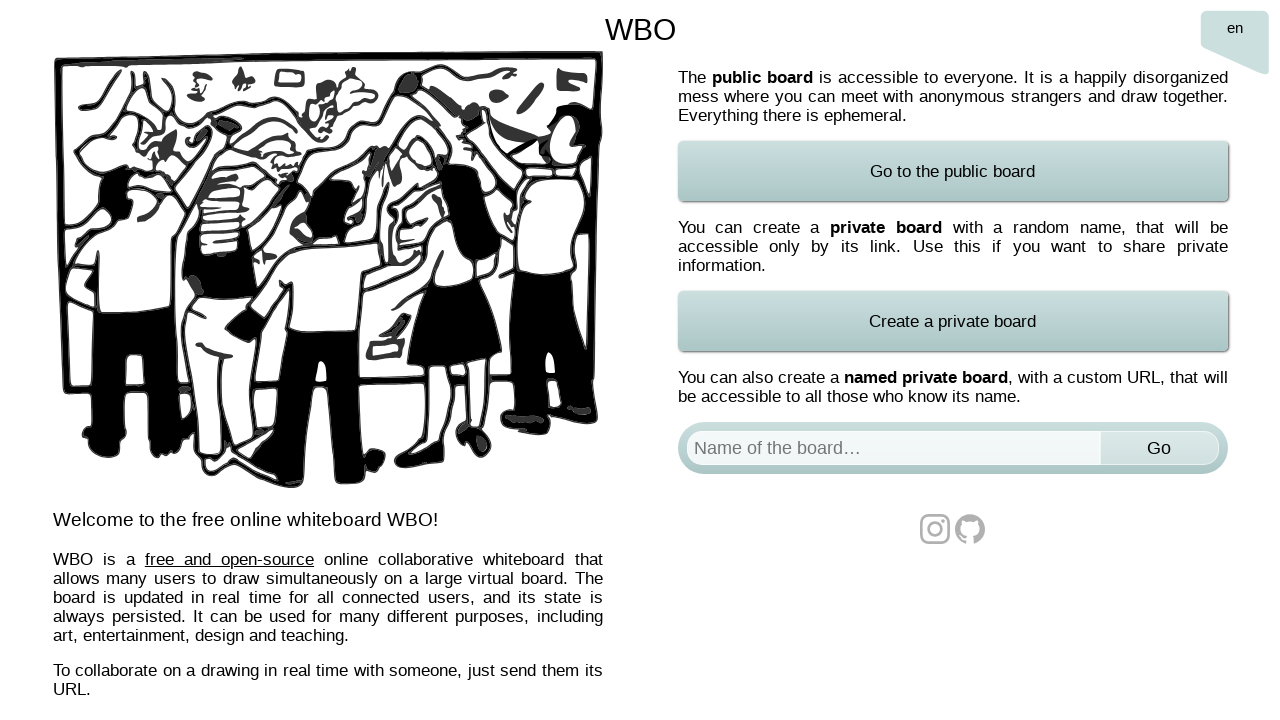

Filled board name field with 'Automation Test Board' on #board
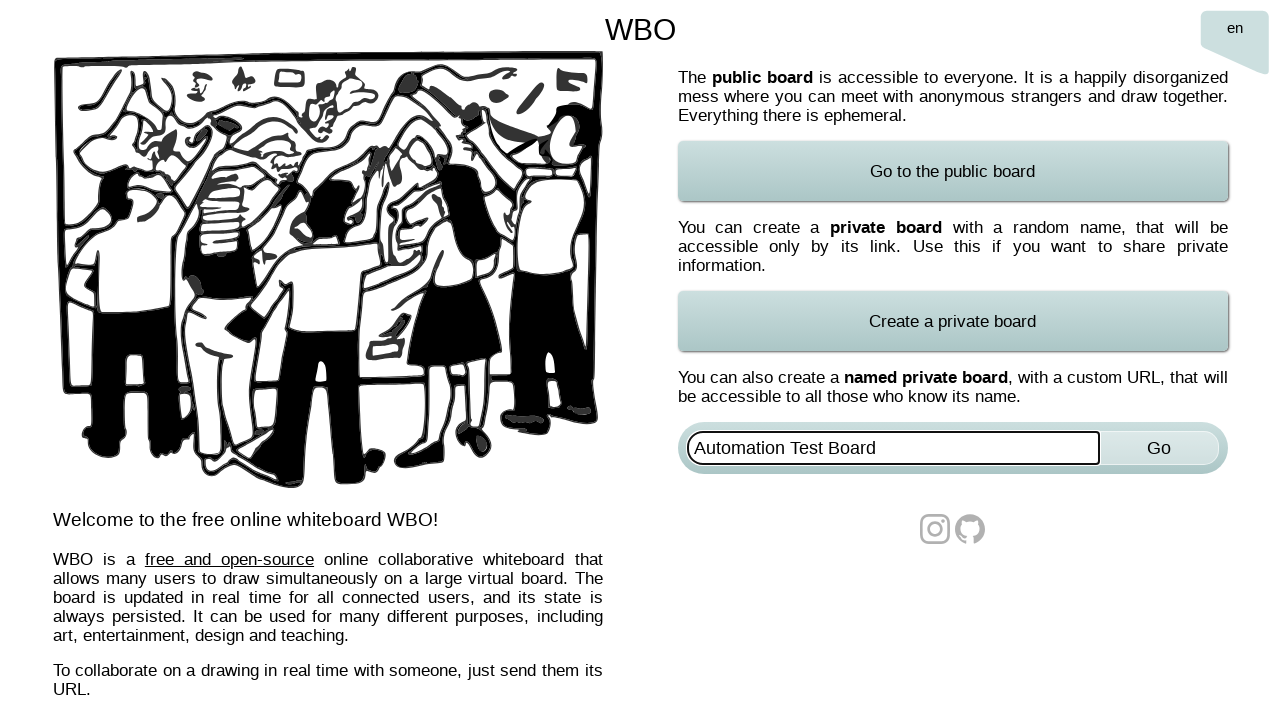

Clicked create board button at (1159, 448) on xpath=//*[@id='named-board-form']/input[2]
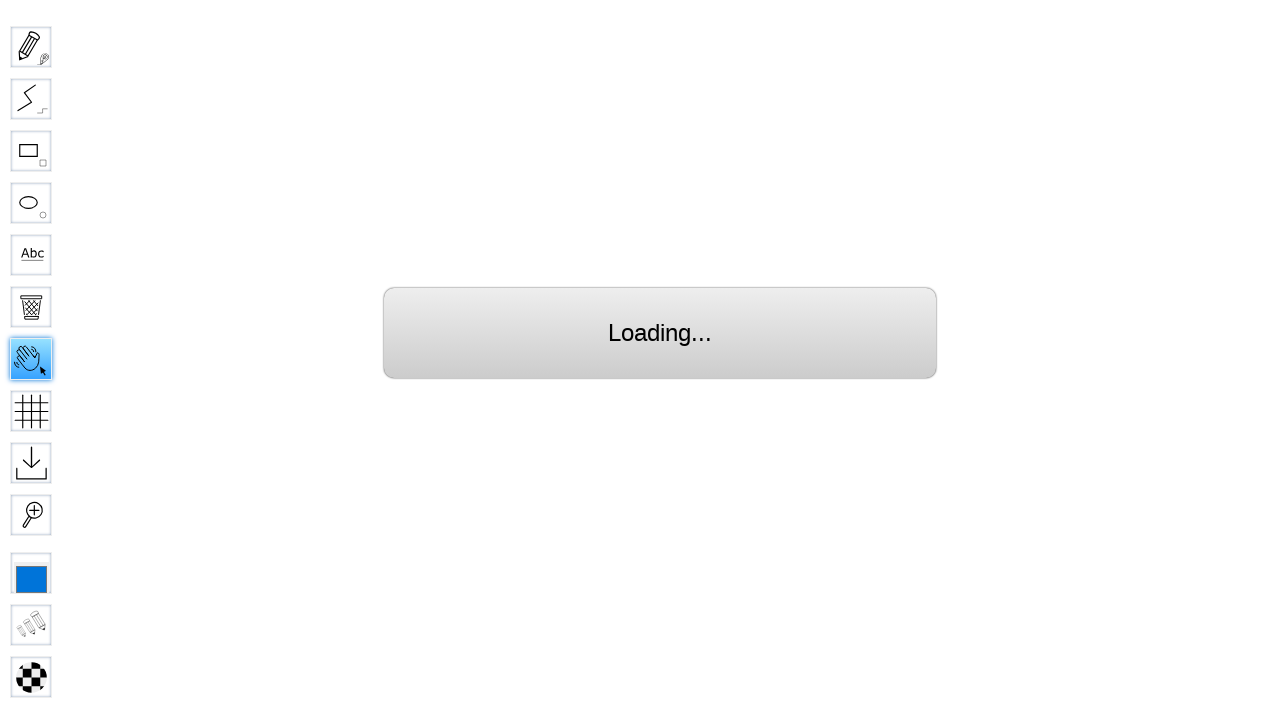

Waited 1 second for board to load
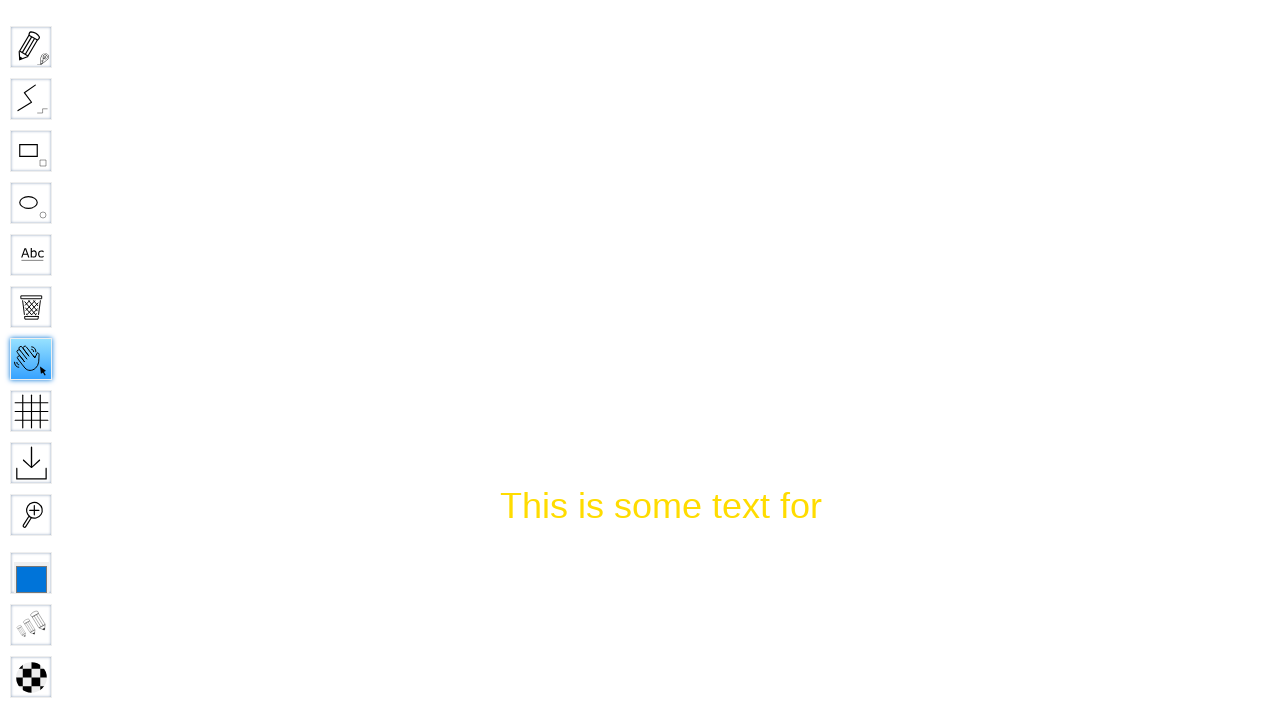

Selected Text tool from toolbar at (31, 255) on #toolID-Text
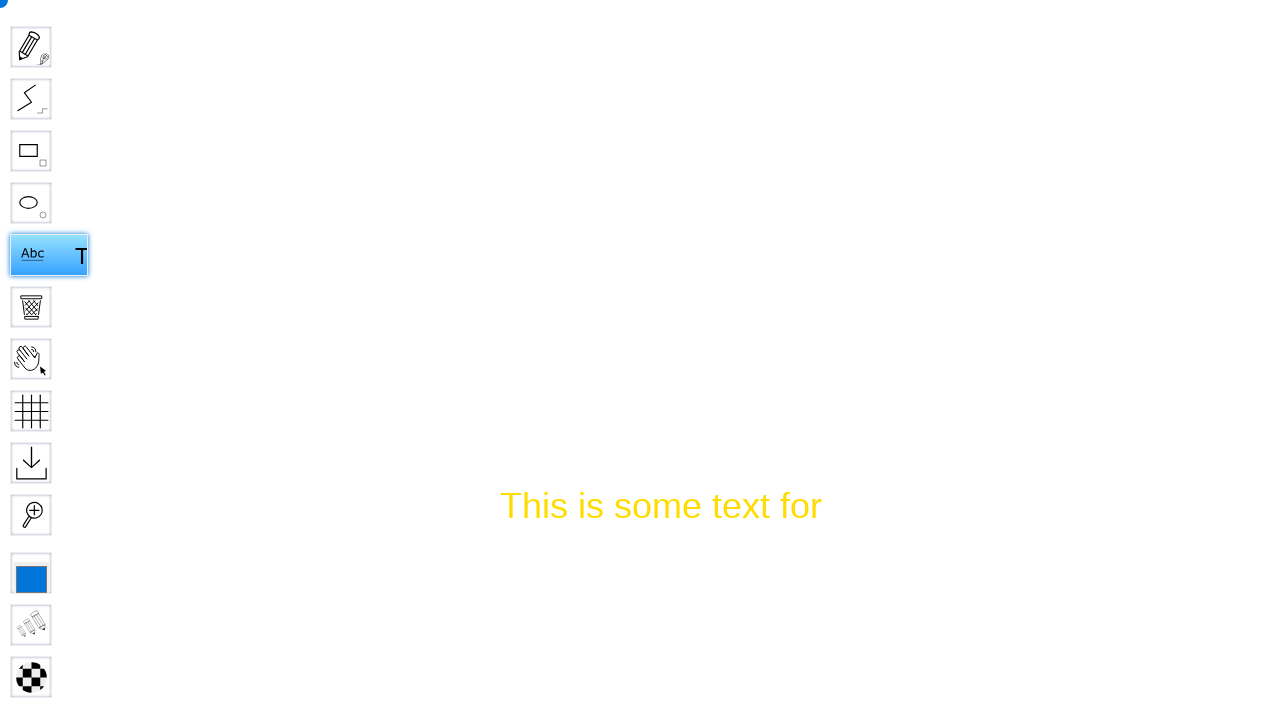

Moved mouse to canvas center (500, 500) at (500, 500)
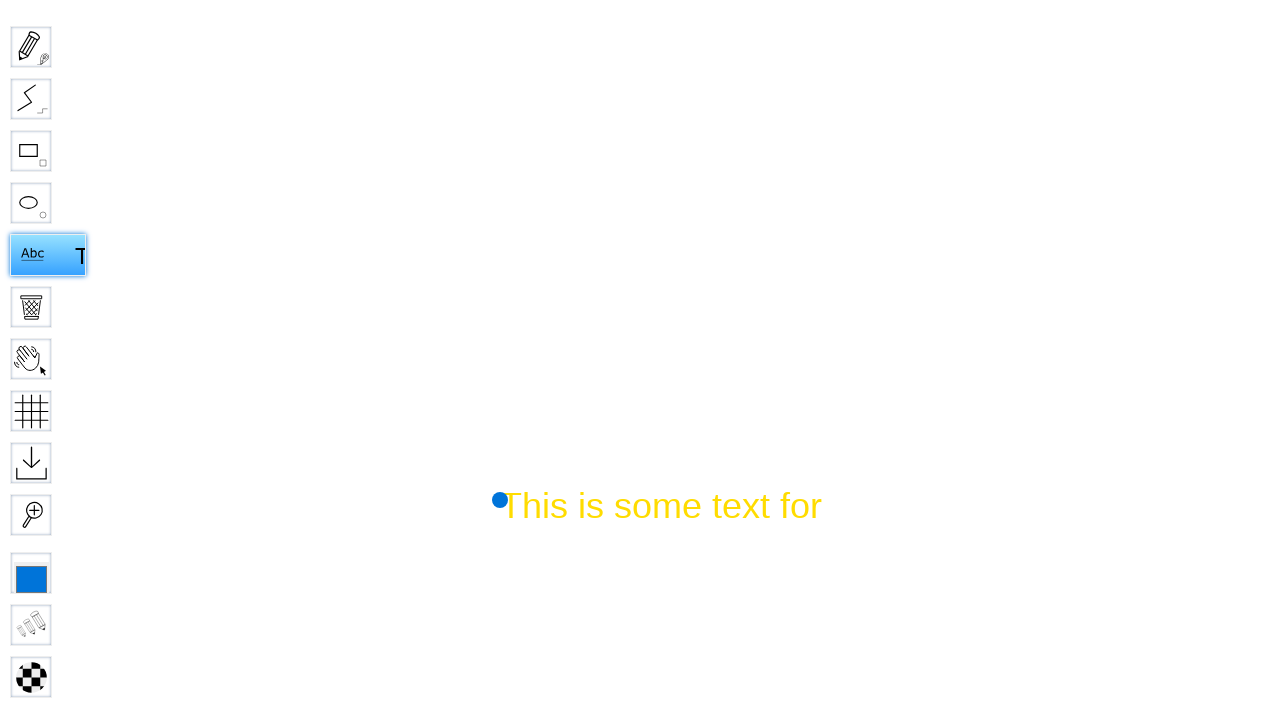

Clicked on canvas to place text at (500, 500)
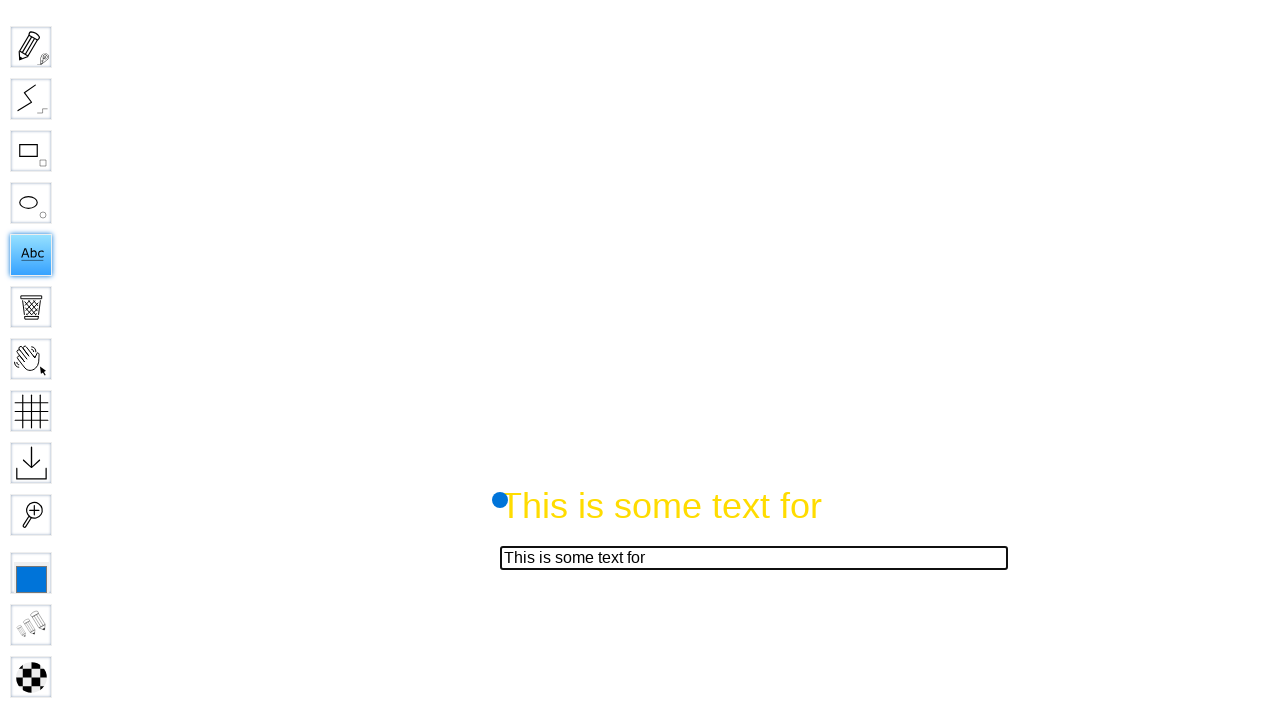

Typed text 'This is some text for testing' on canvas
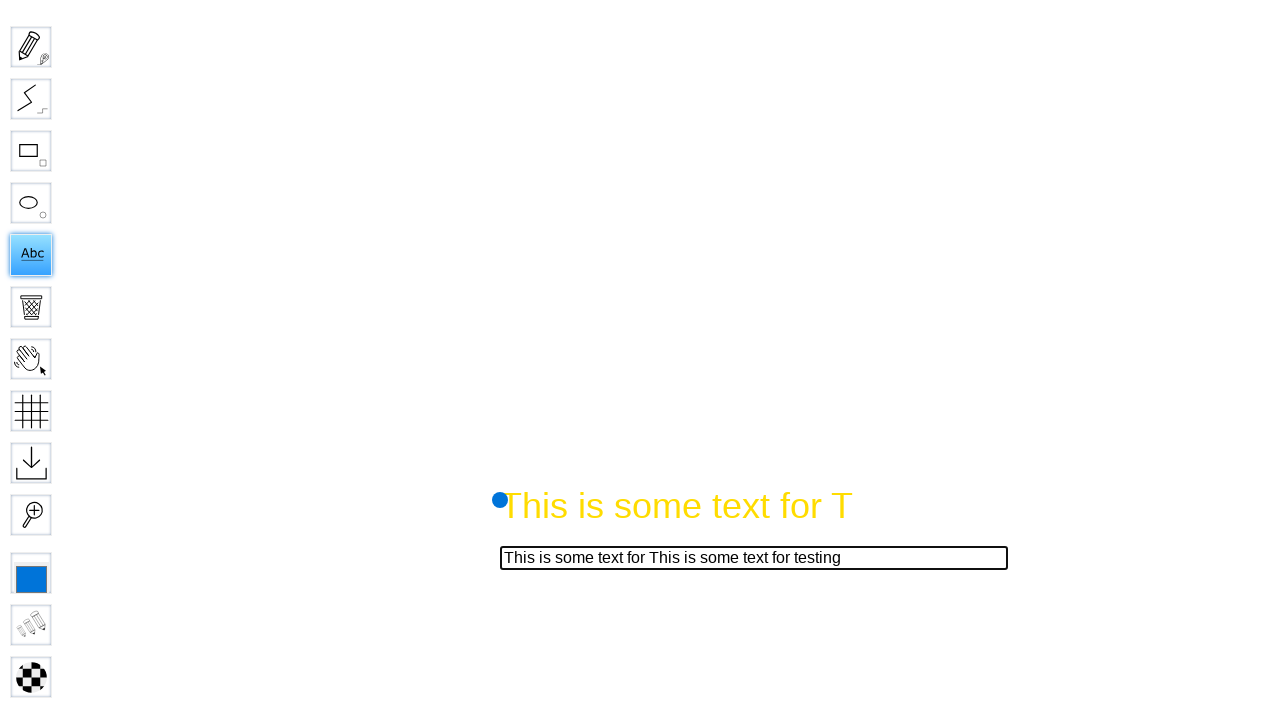

Pressed Enter to confirm text
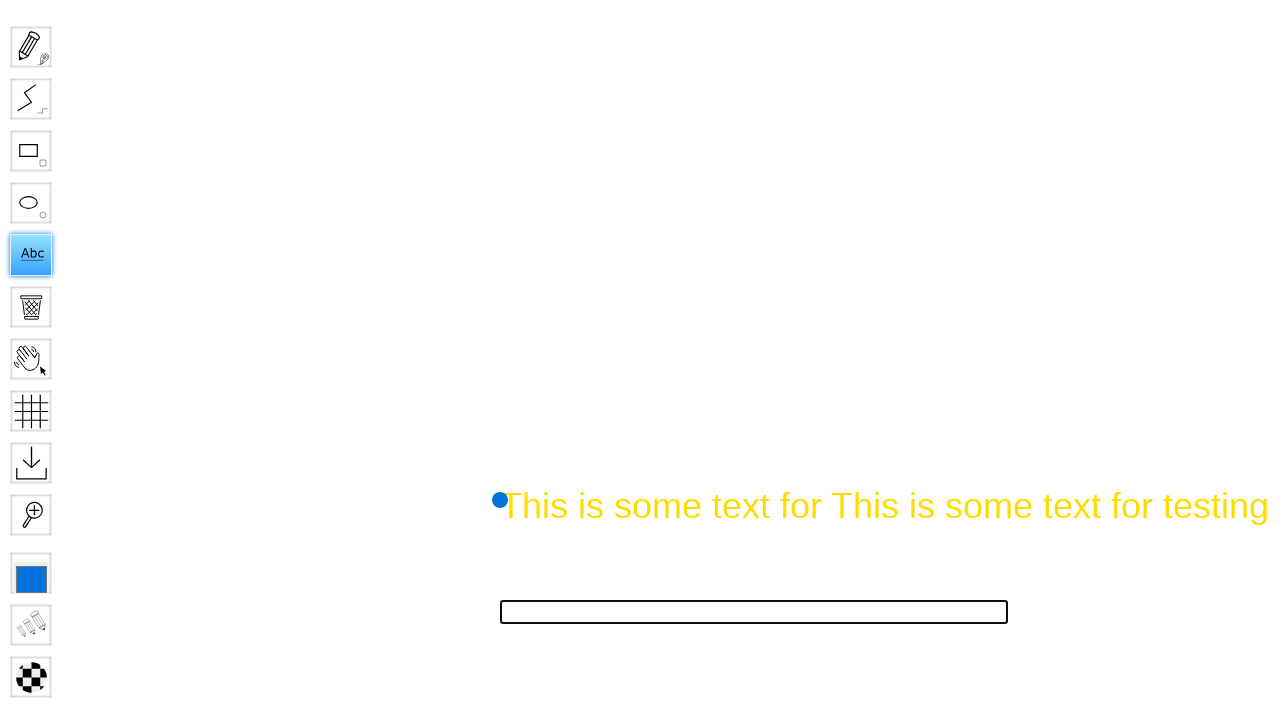

Waited 1 second for text action to complete
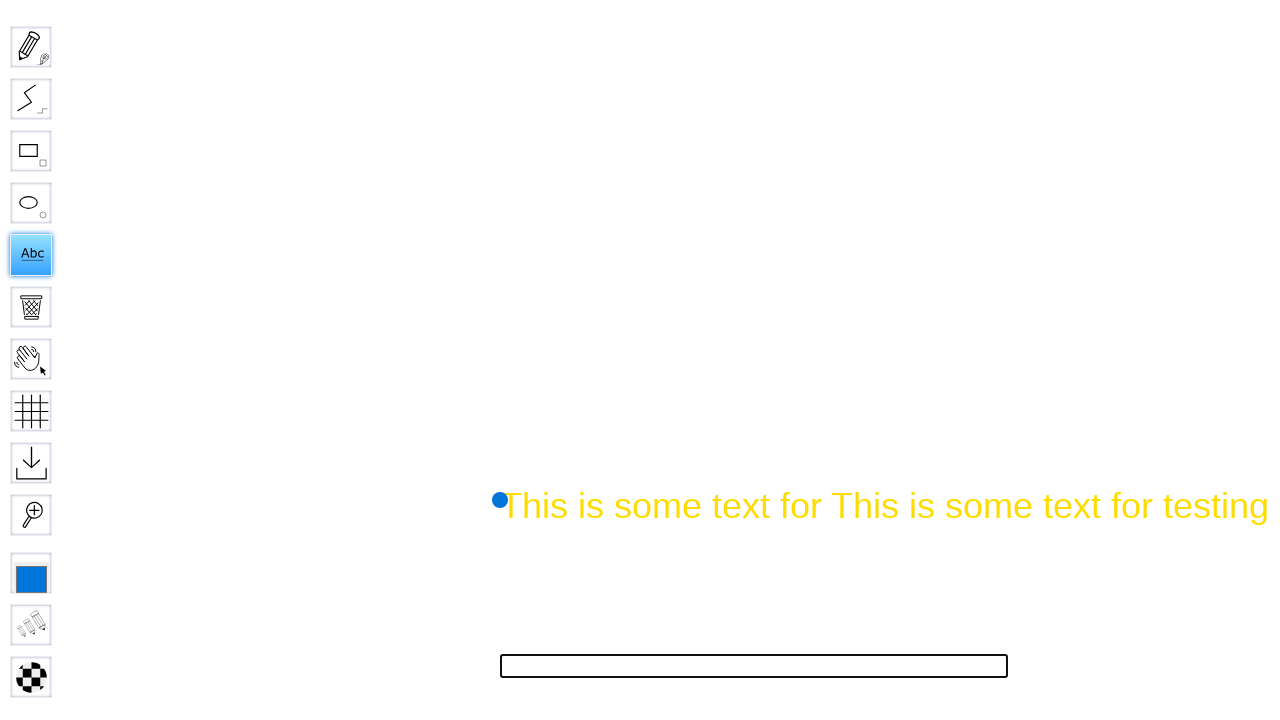

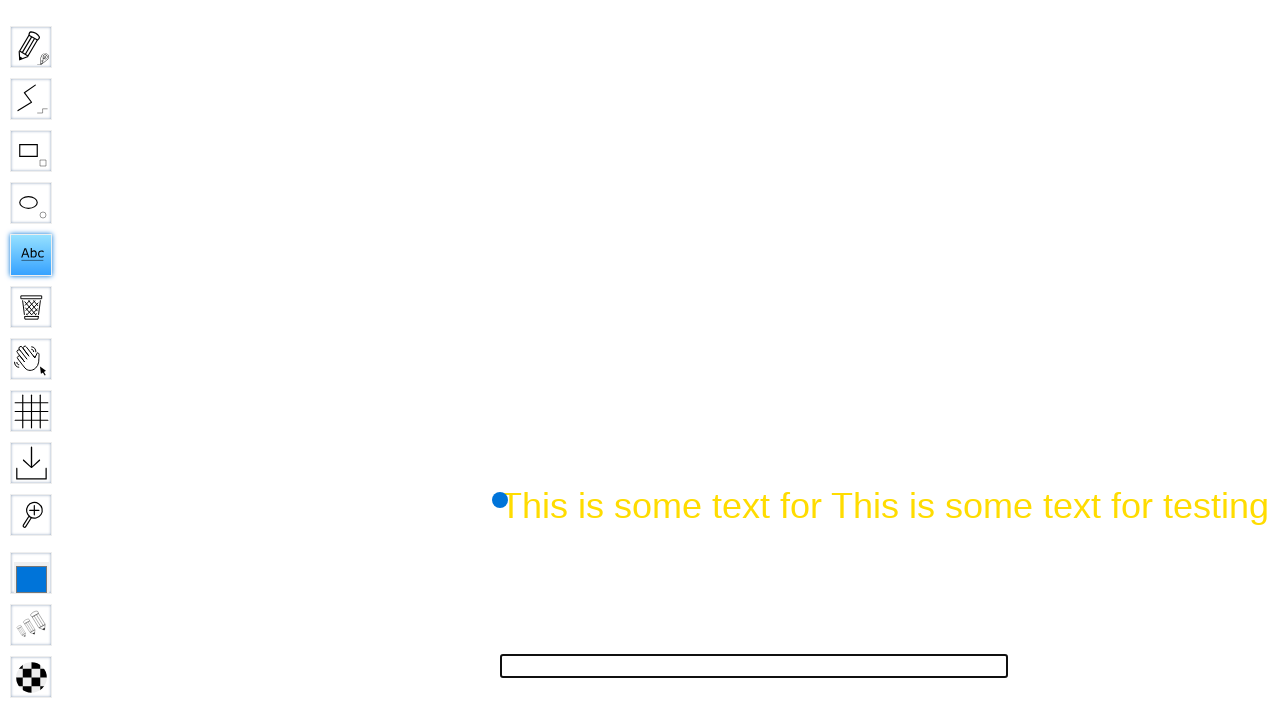